Tests different mouse button interactions including double-click and right-click actions on buttons

Starting URL: https://demoqa.com/buttons

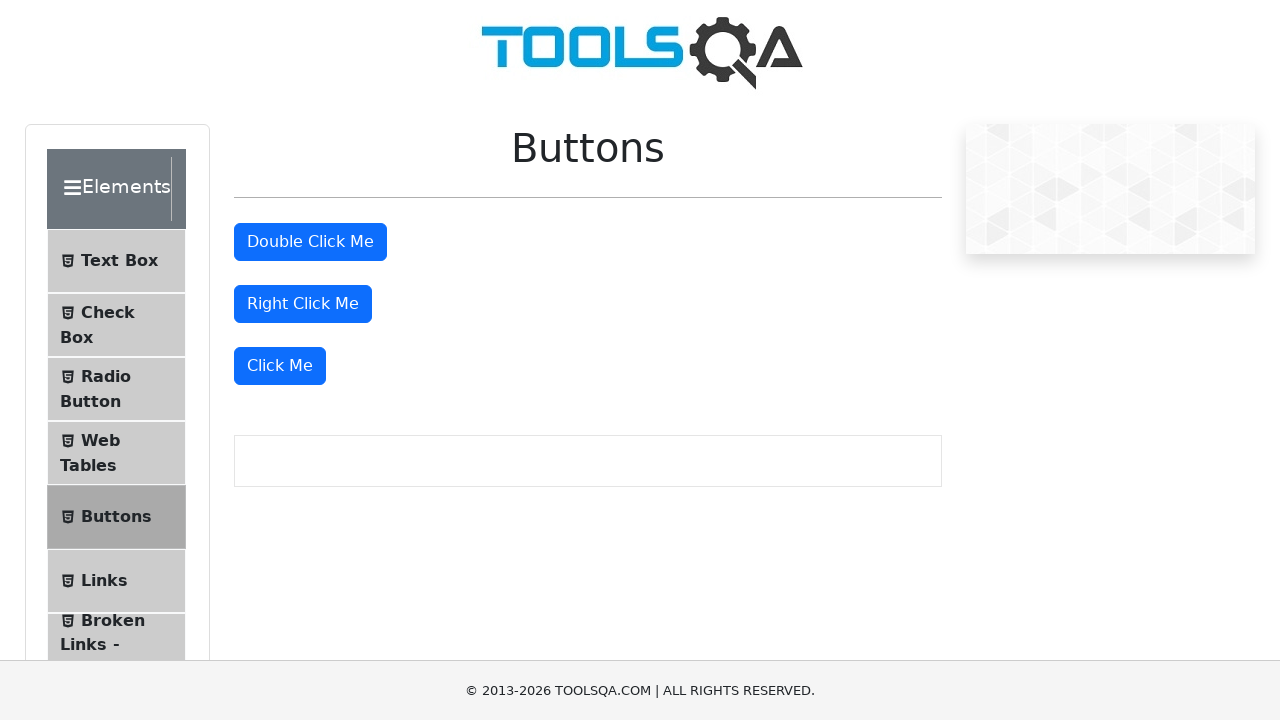

Double-clicked the double-click button at (310, 242) on #doubleClickBtn
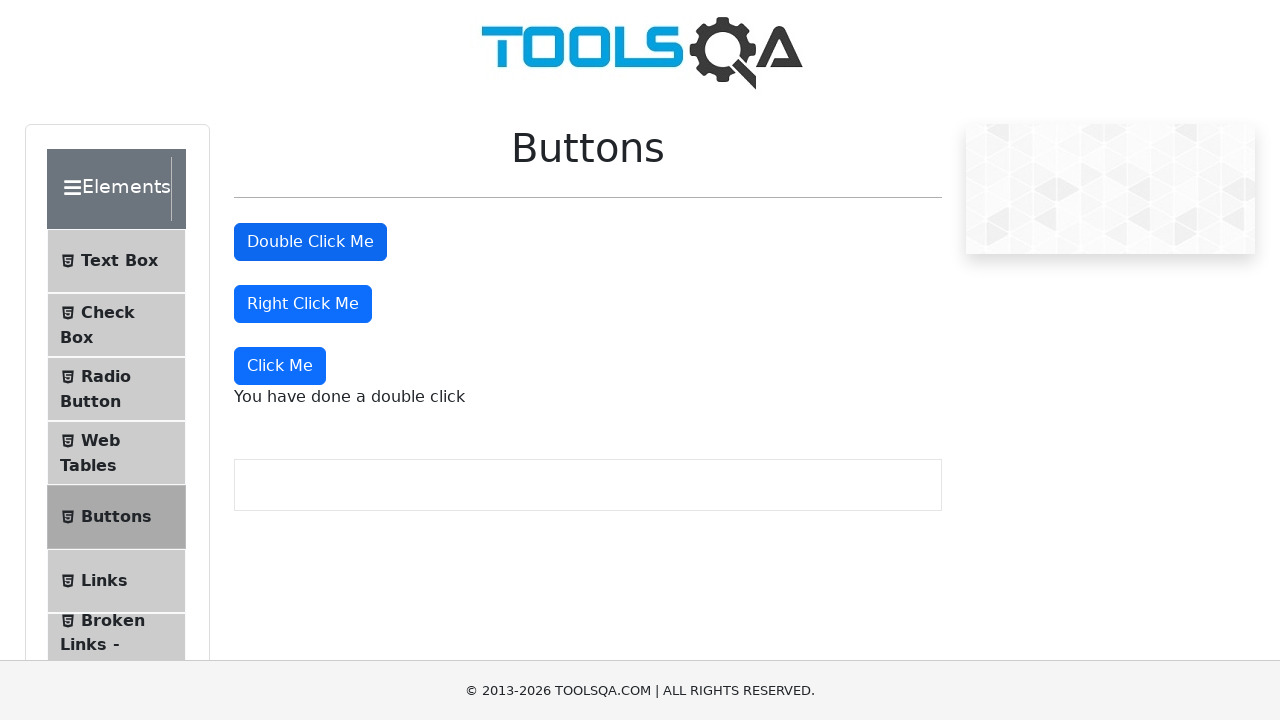

Double-click message appeared
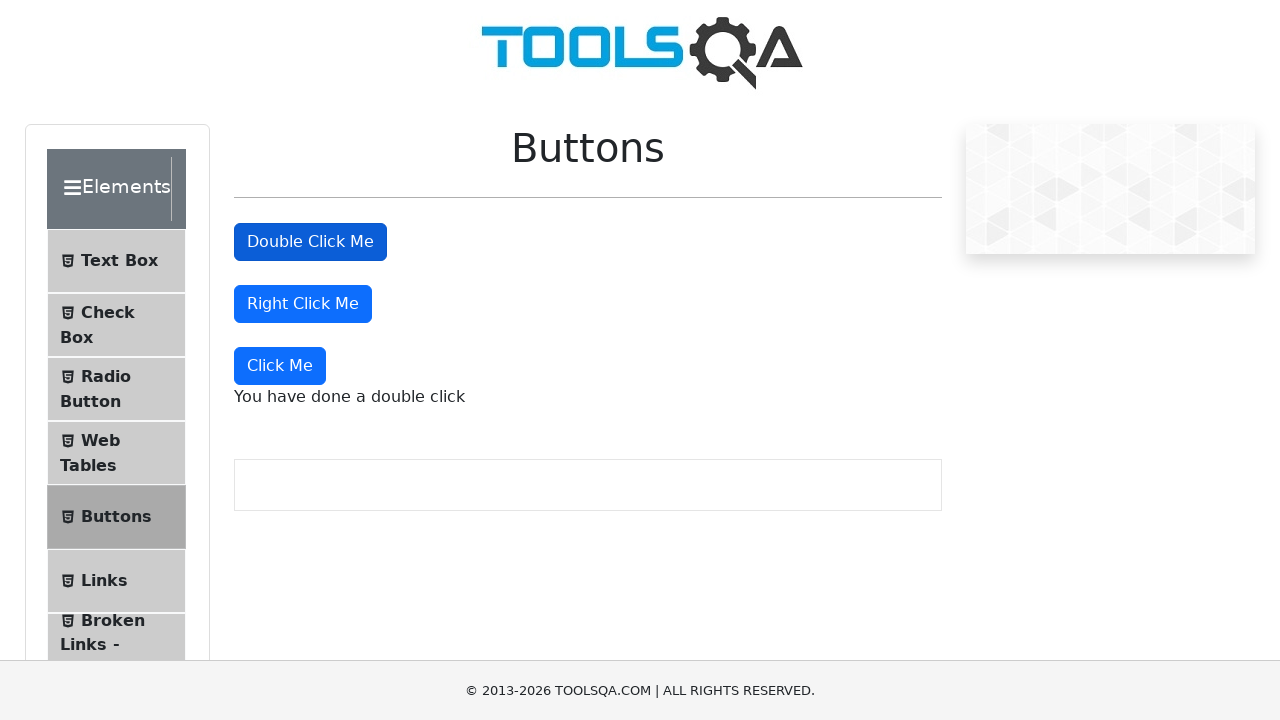

Right-clicked the right-click button at (303, 304) on #rightClickBtn
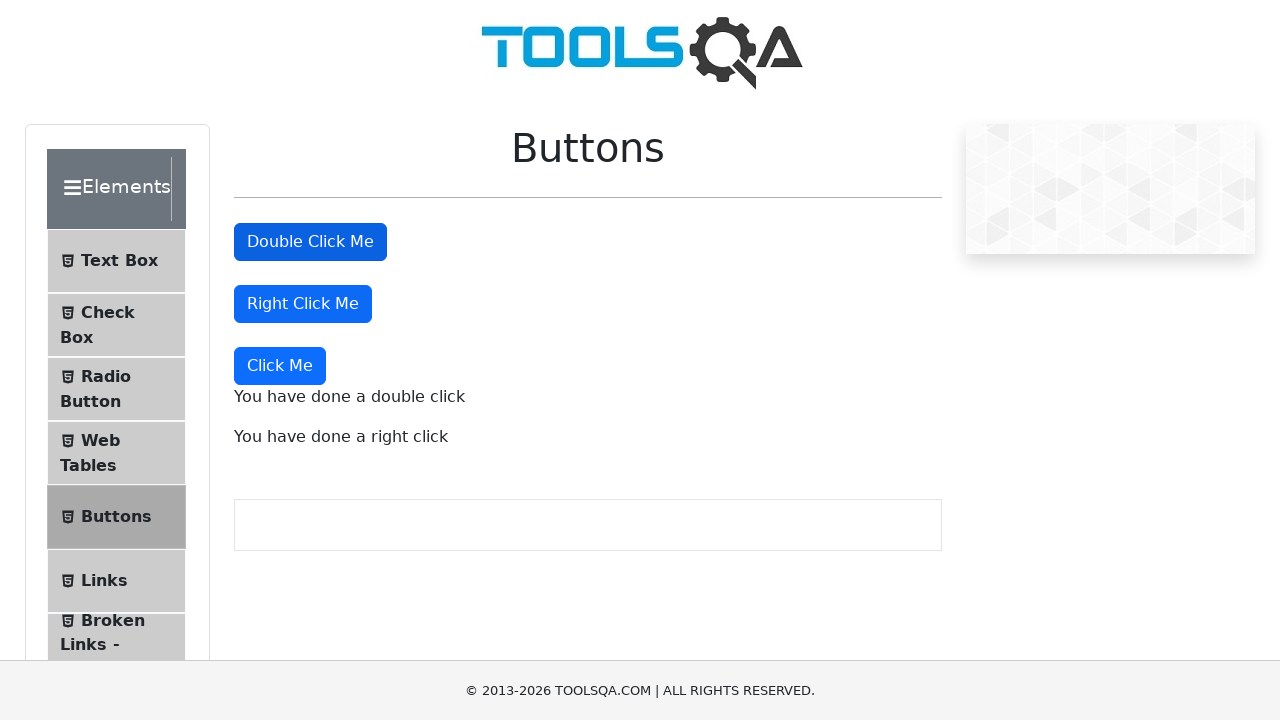

Right-click message appeared
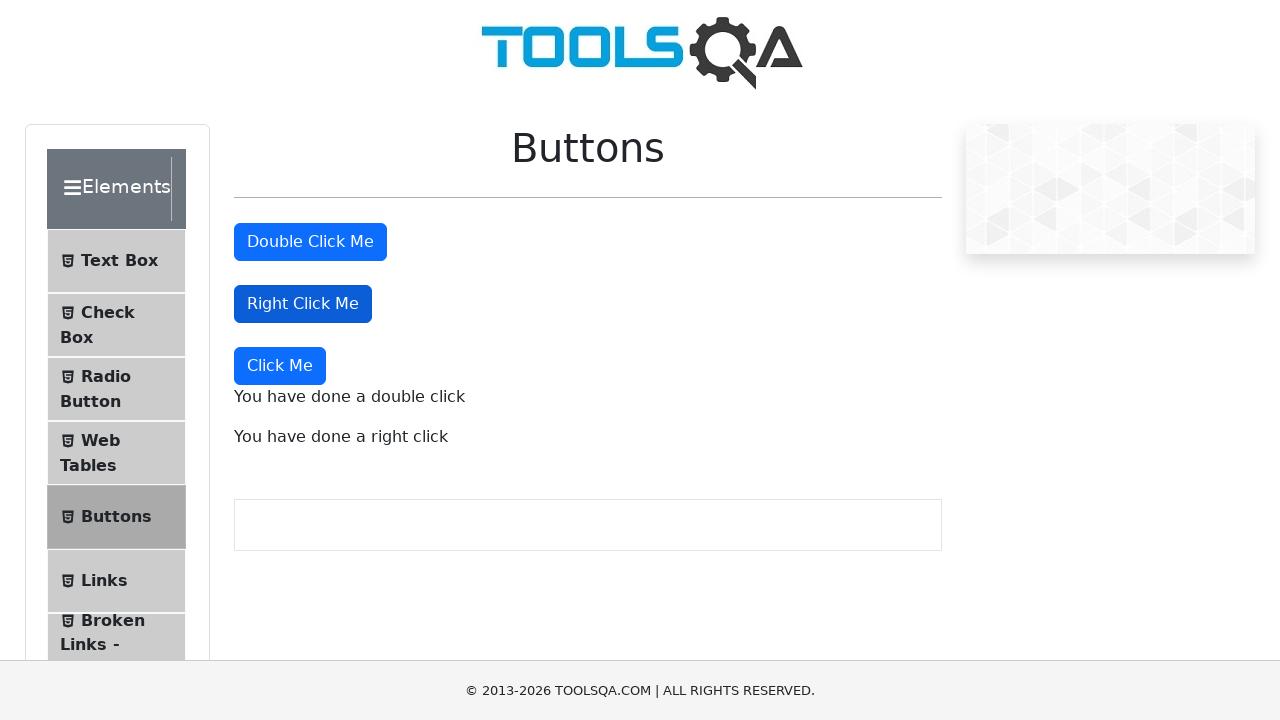

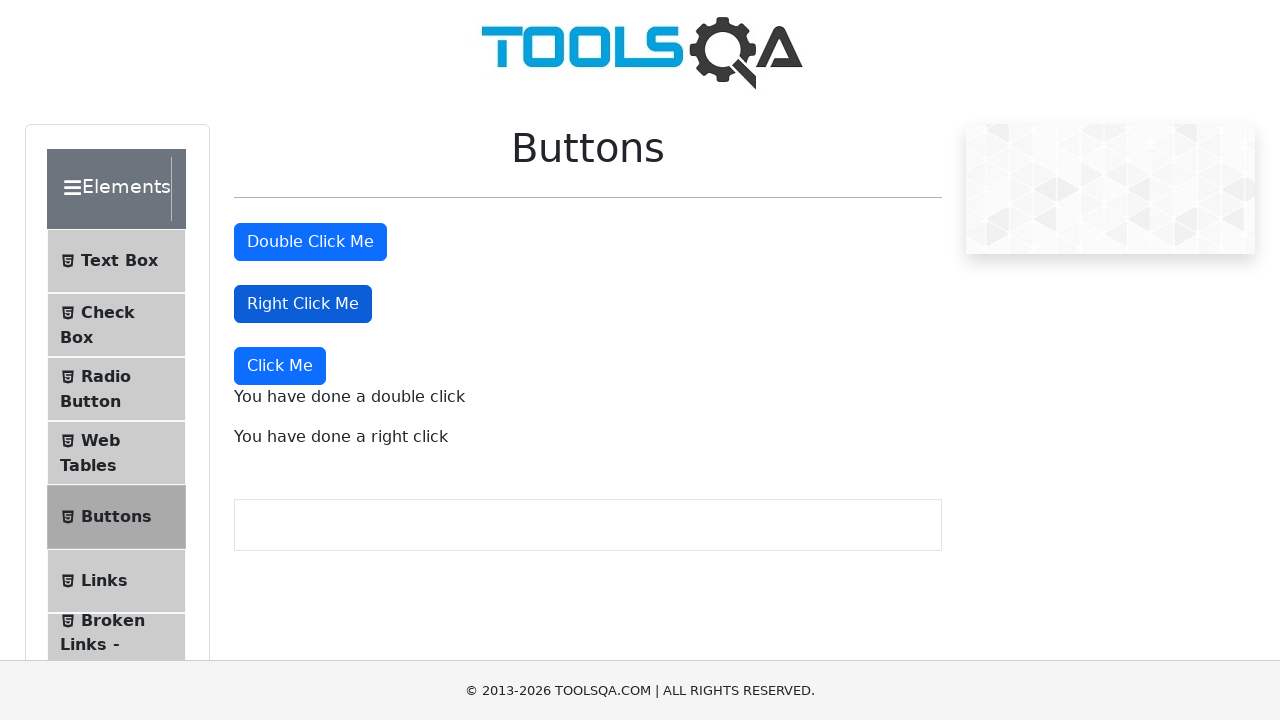